Tests relative locator functionality by clicking on radio buttons using relative positioning (to the right of "Years of Experience" label and to the left of "Female" label)

Starting URL: https://awesomeqa.com/practice.html

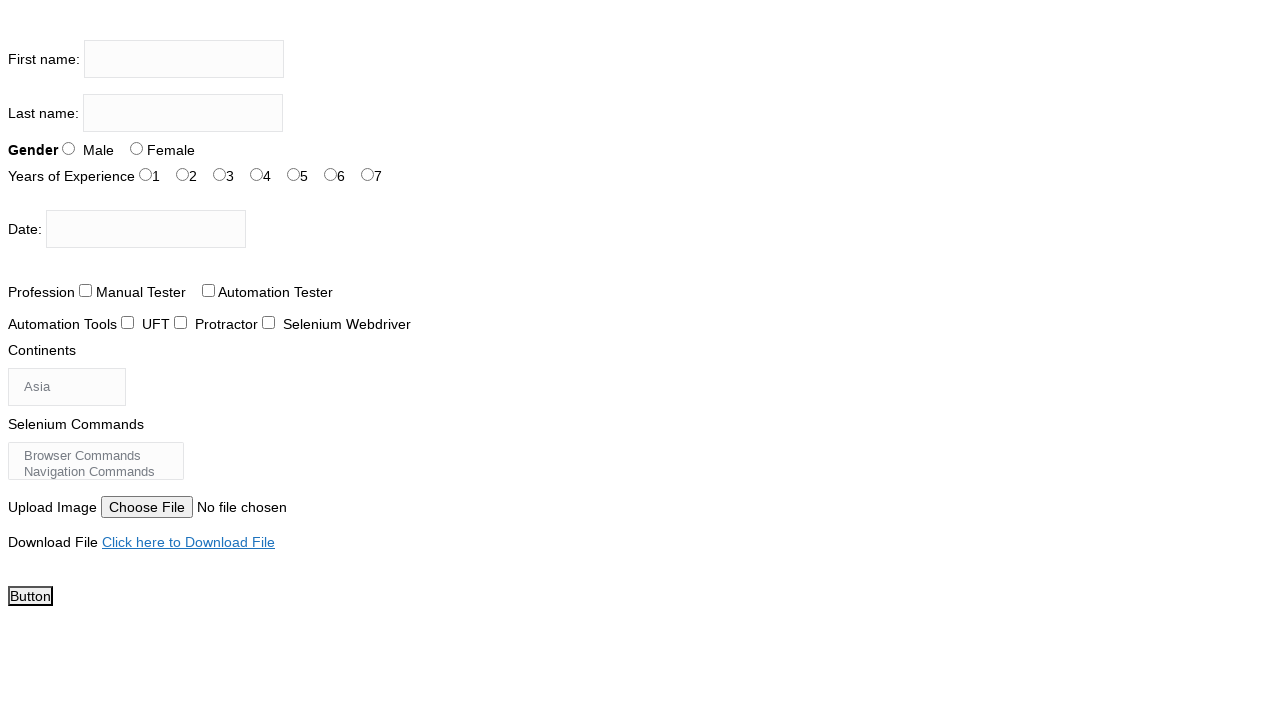

Clicked experience radio button (to the right of 'Years of Experience' label) at (368, 174) on #exp-6
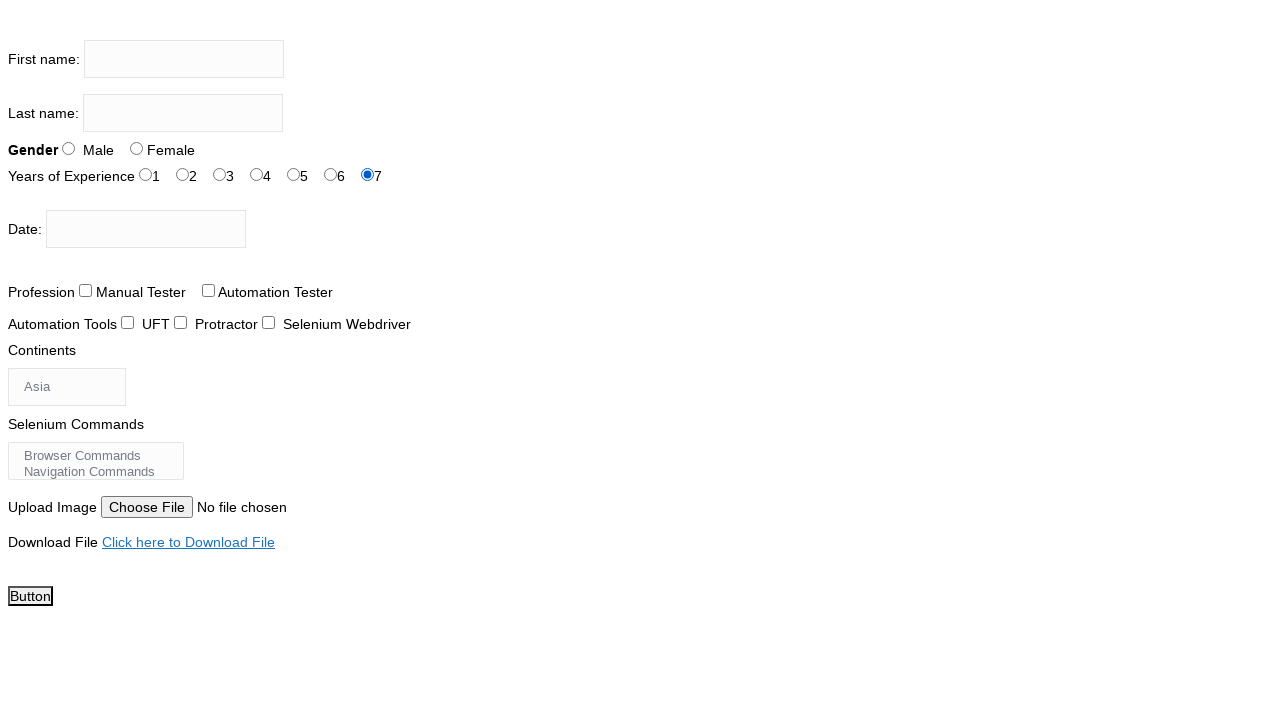

Clicked male radio button (to the left of 'Female' label) at (136, 148) on #sex-1
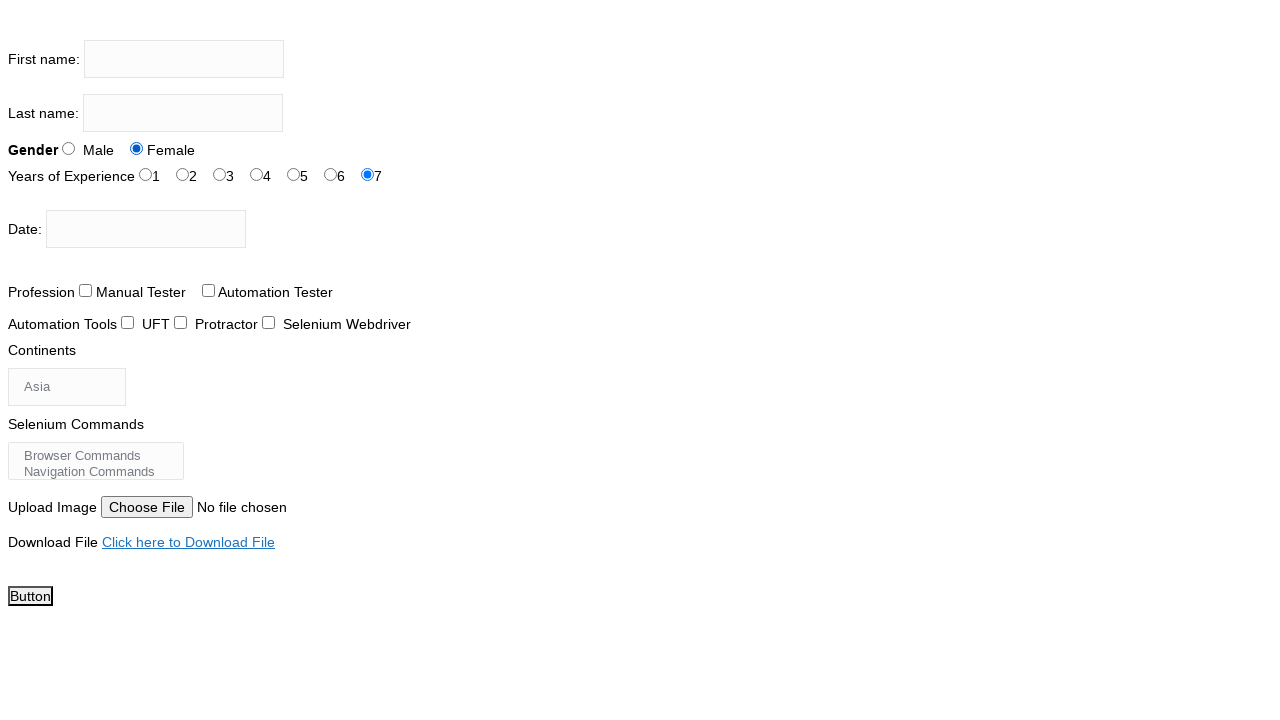

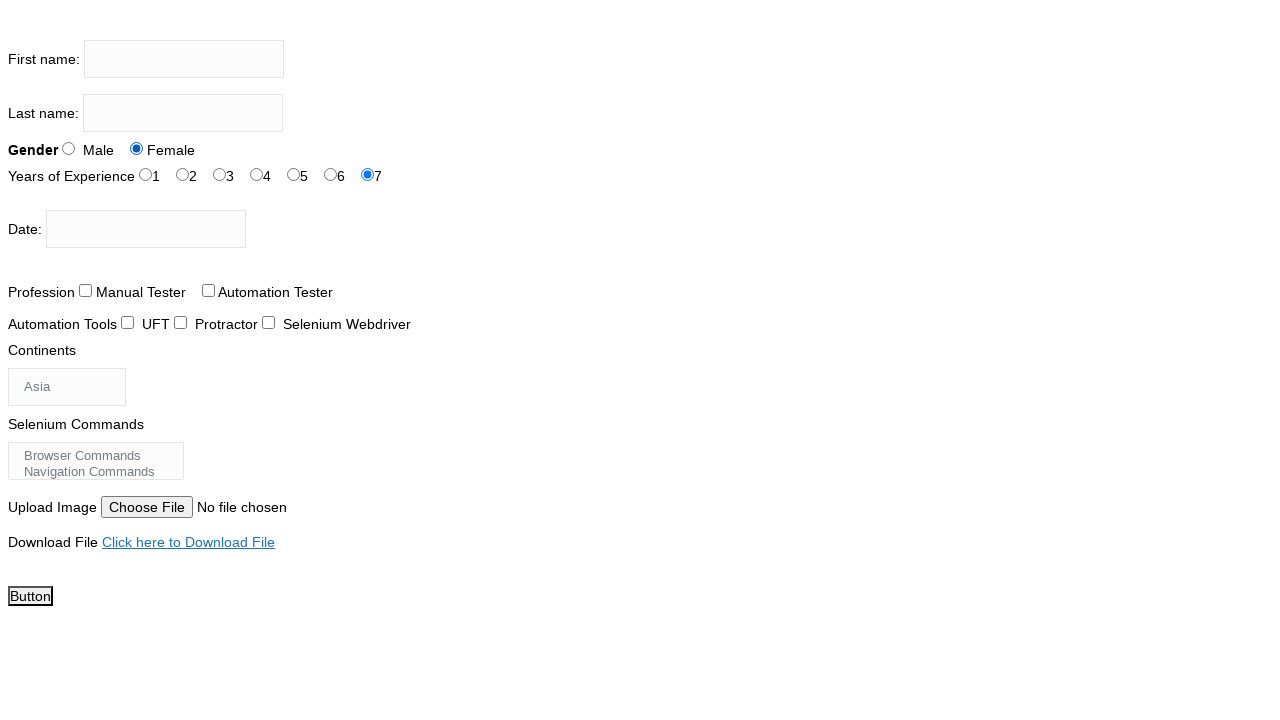